Tests text input box by sending keys, clearing the field, and entering new text

Starting URL: https://kristinek.github.io/site/examples/actions

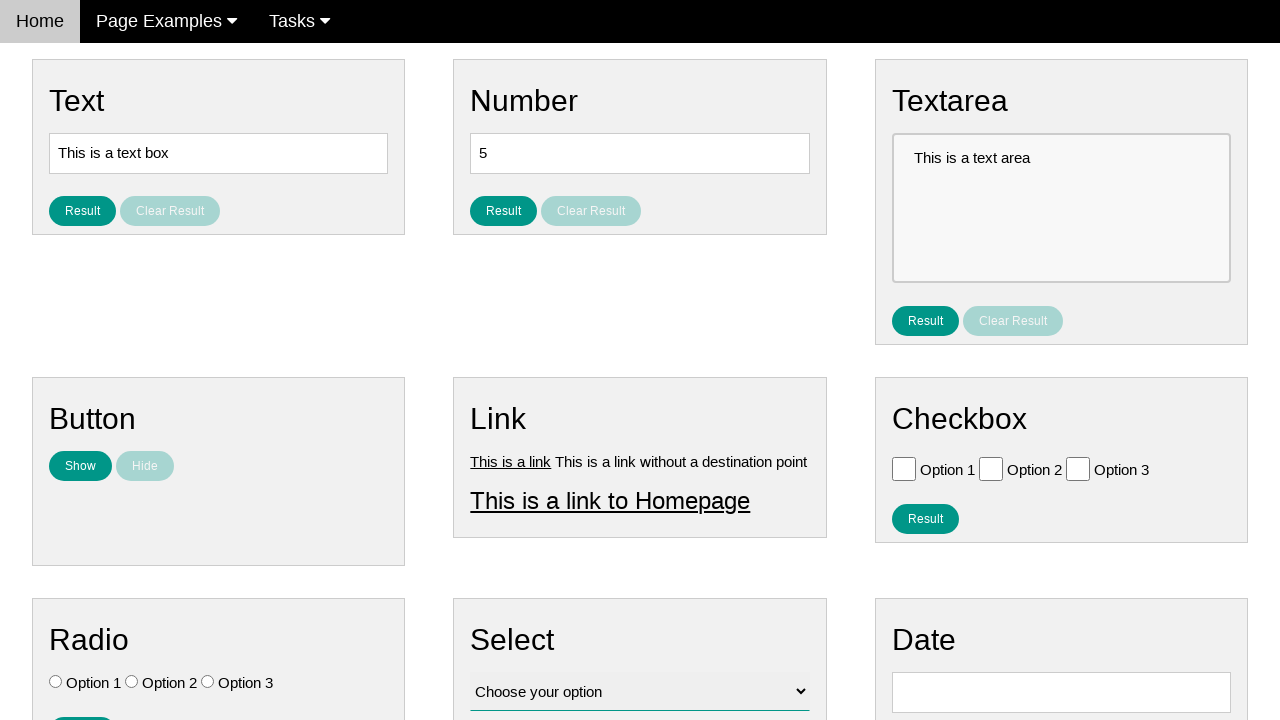

Verified initial text box value is 'This is a text box'
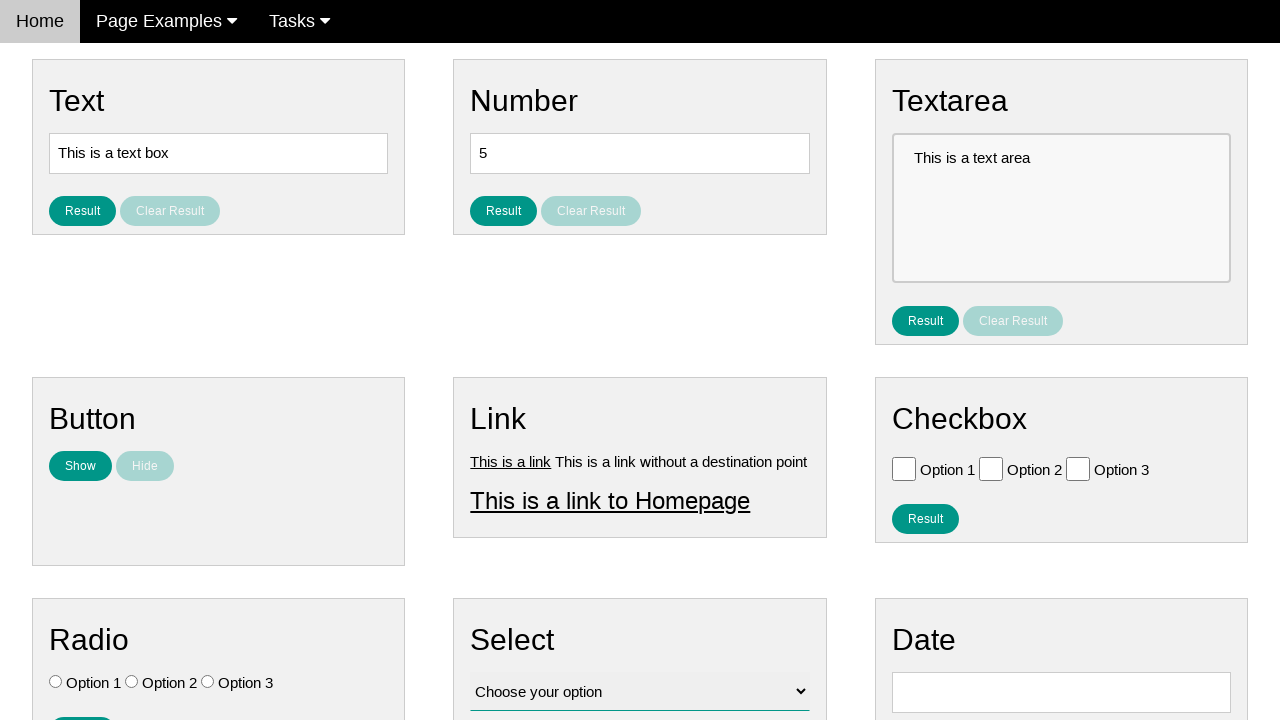

Filled text box with 'This is a text box bla-bla' on #text
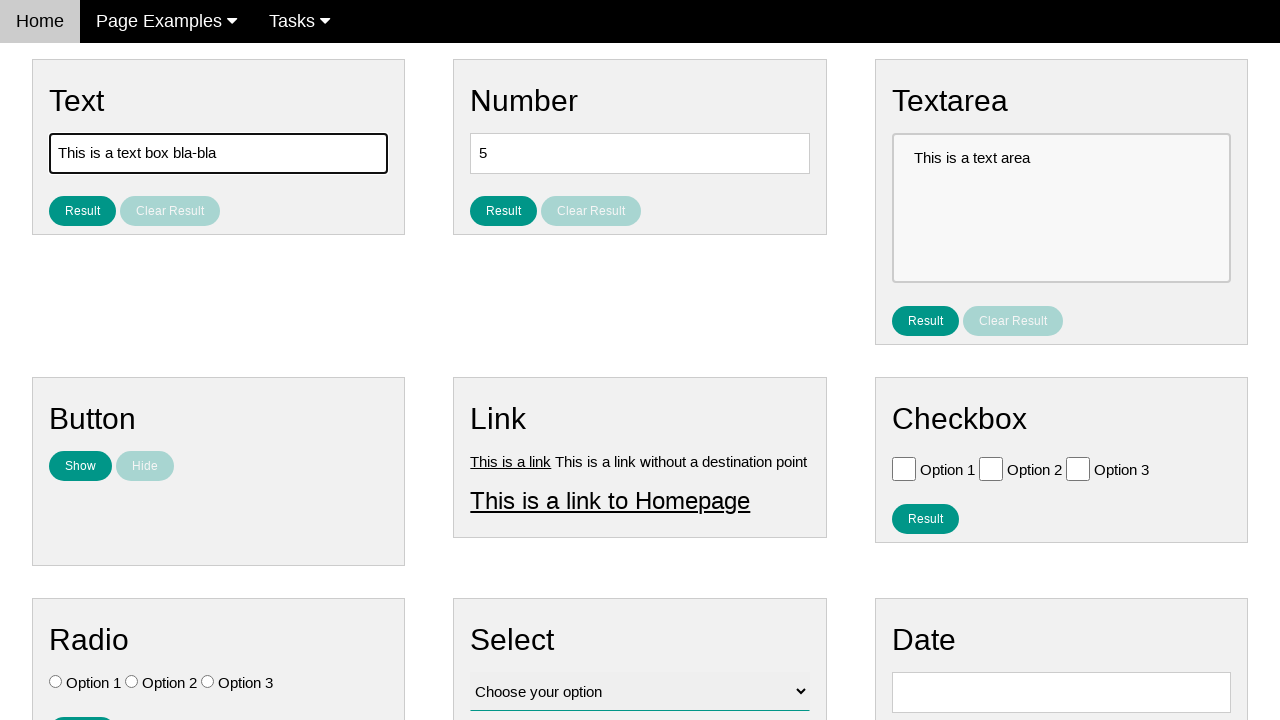

Verified text box value after appending text
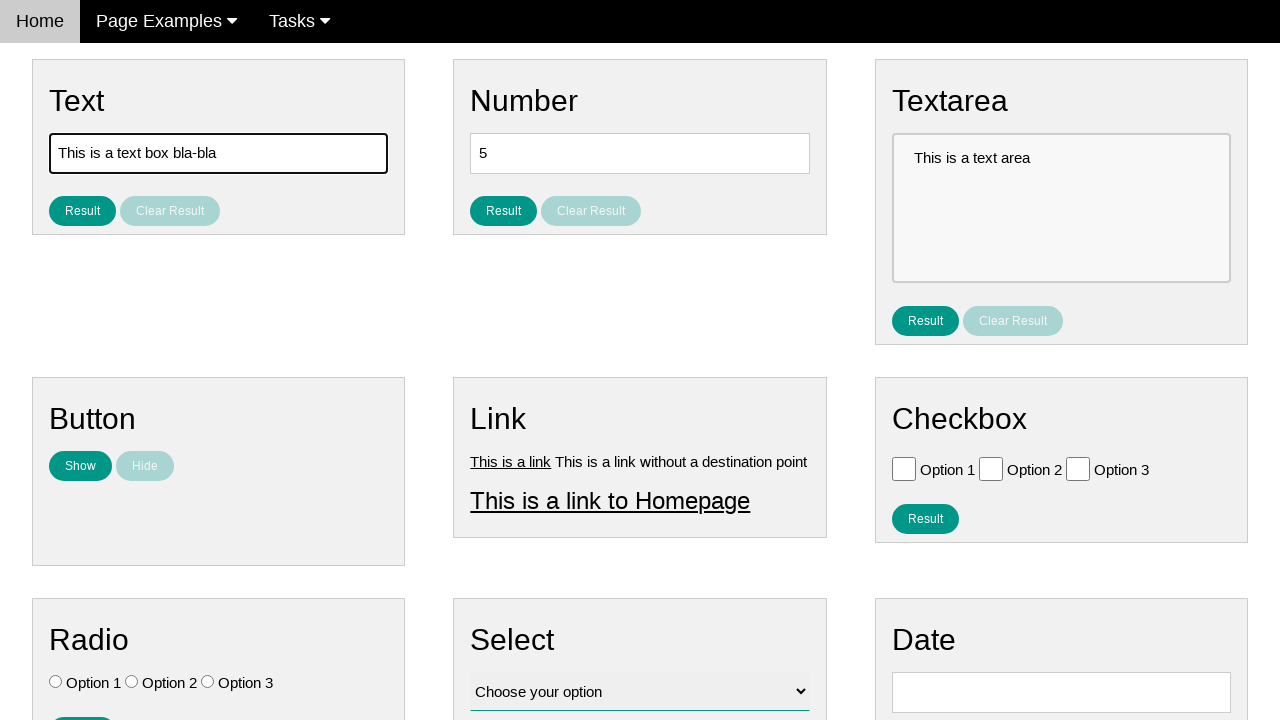

Cleared the text box on #text
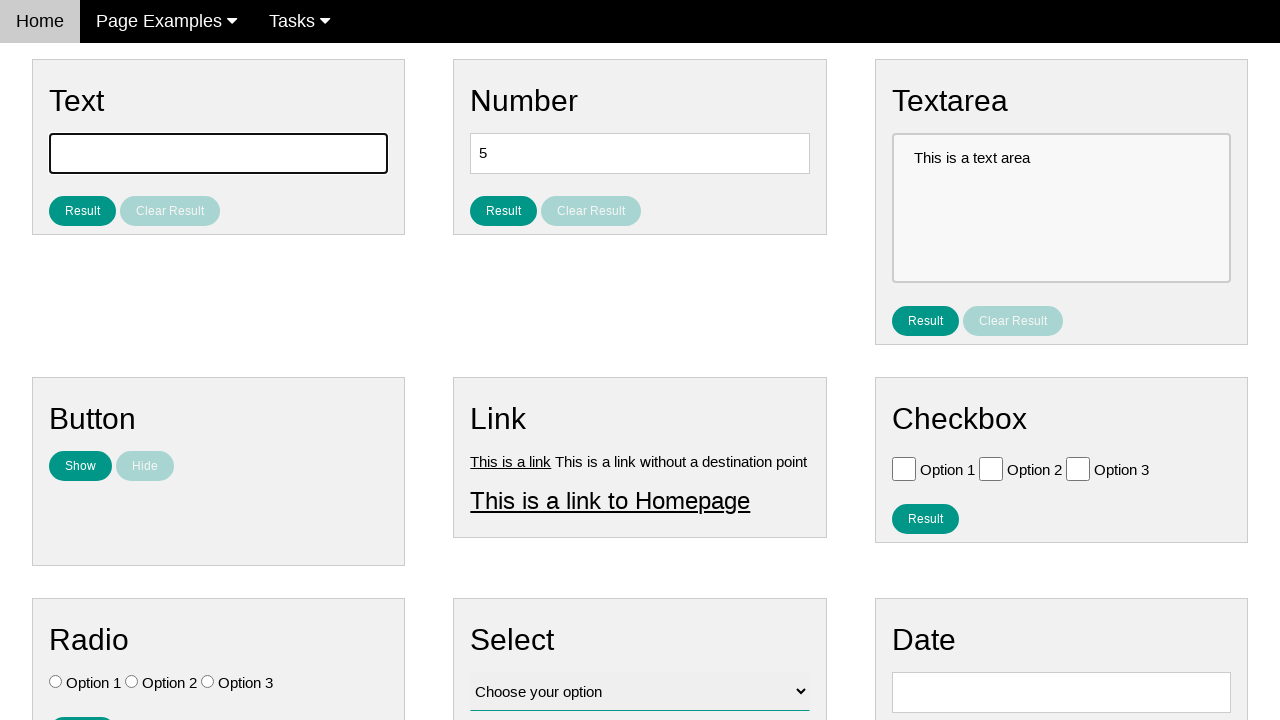

Verified text box is empty after clearing
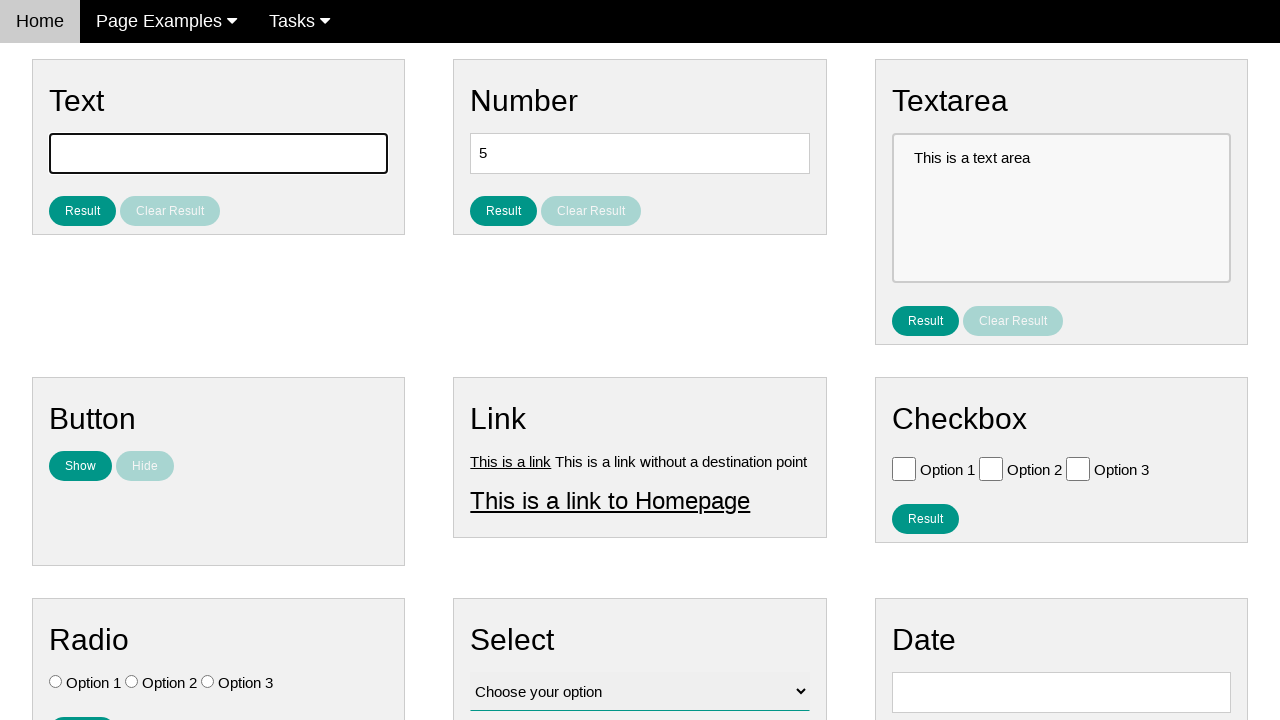

Filled text box with ' bla-bla' on #text
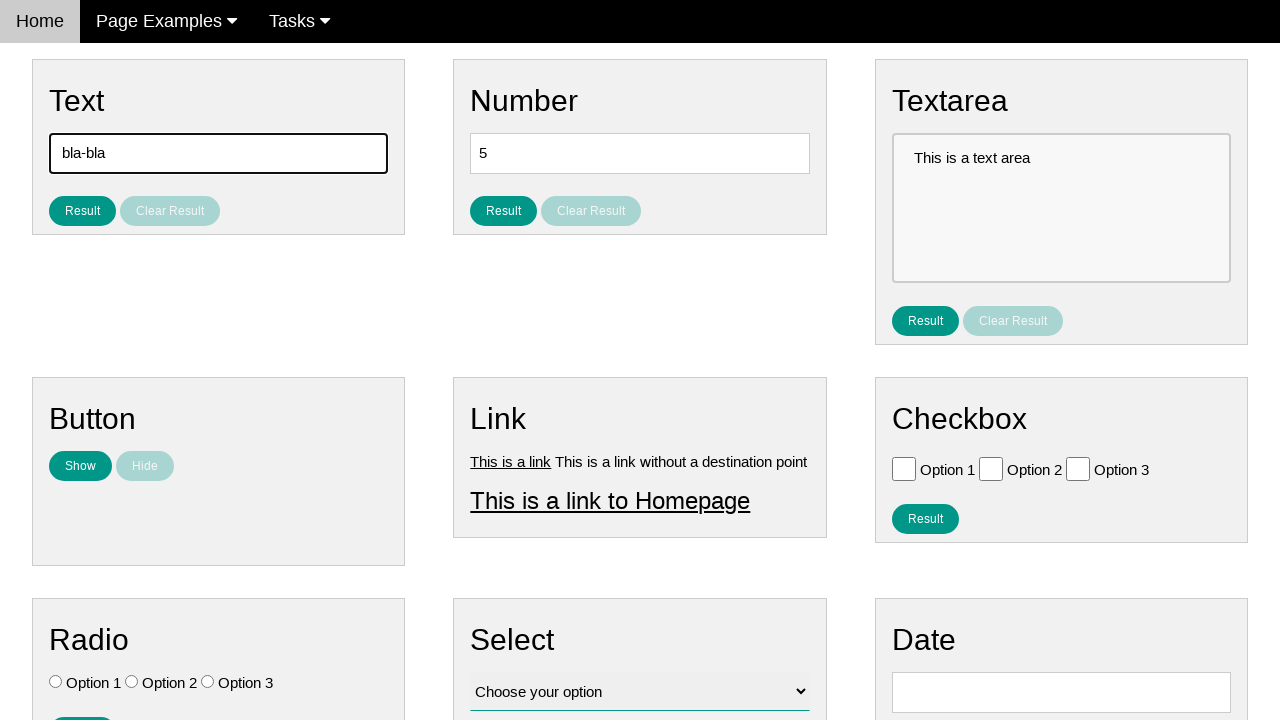

Verified text box contains ' bla-bla'
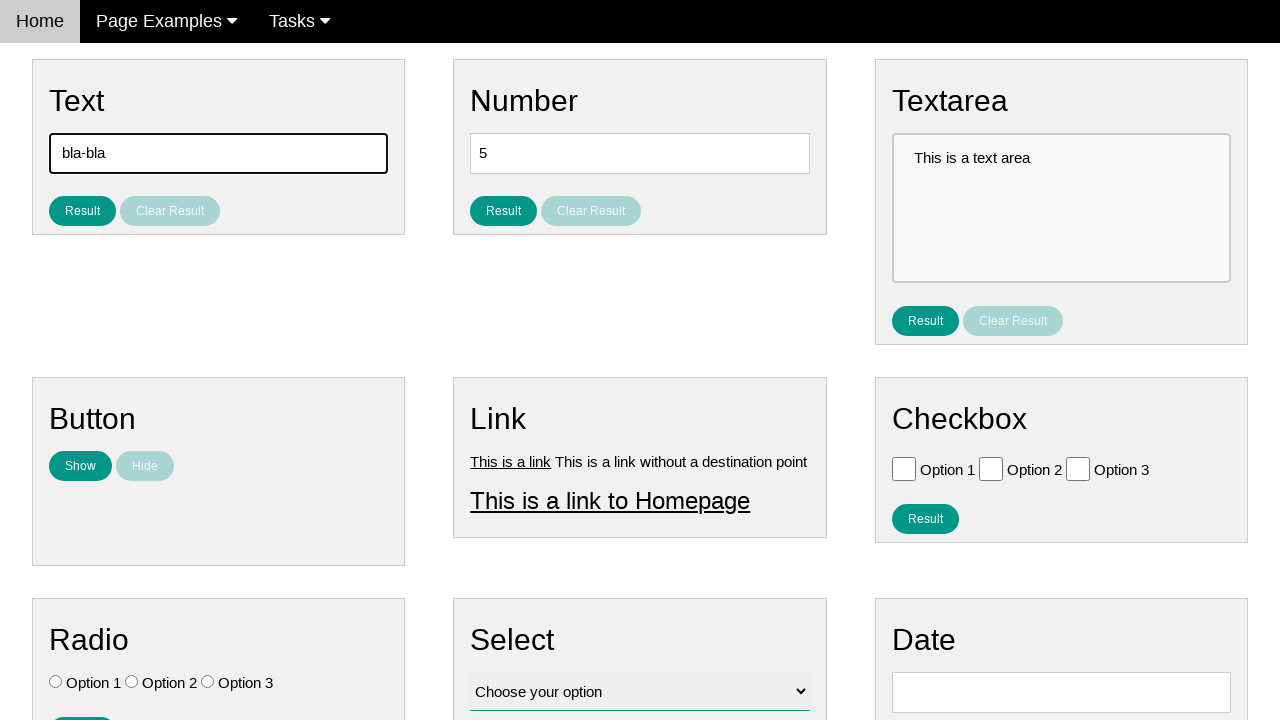

Verified original text is not present in text box
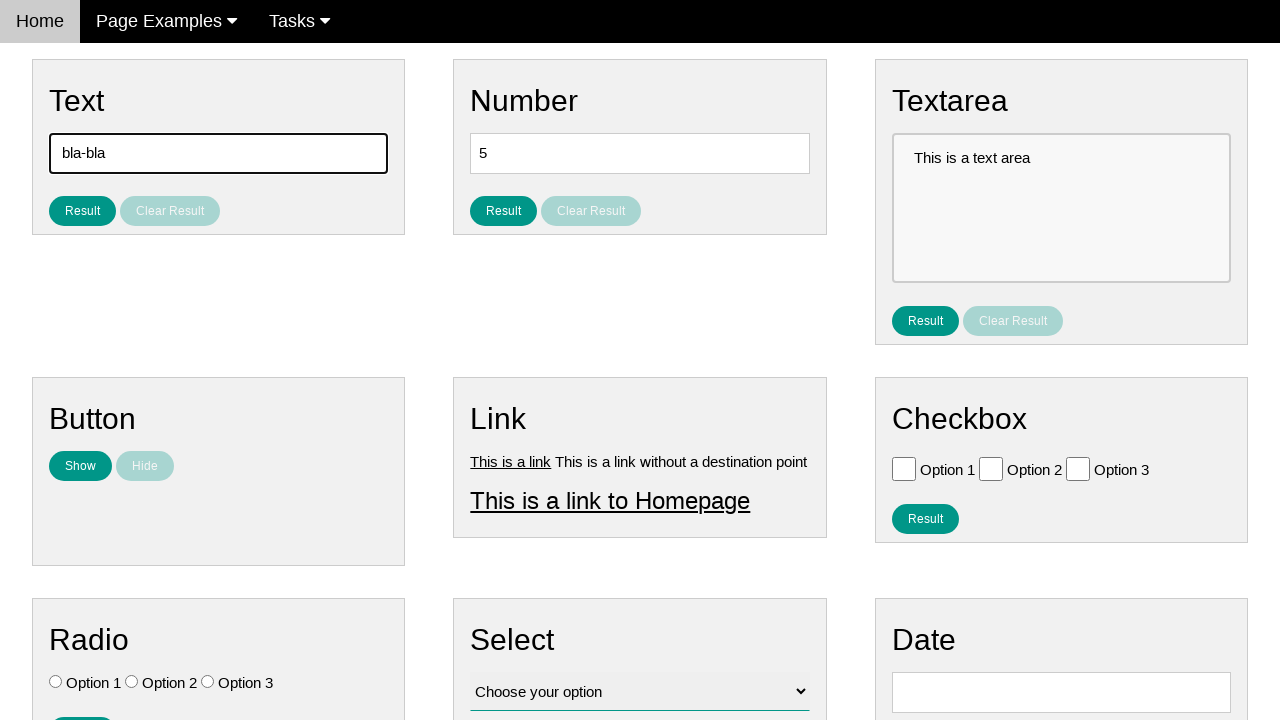

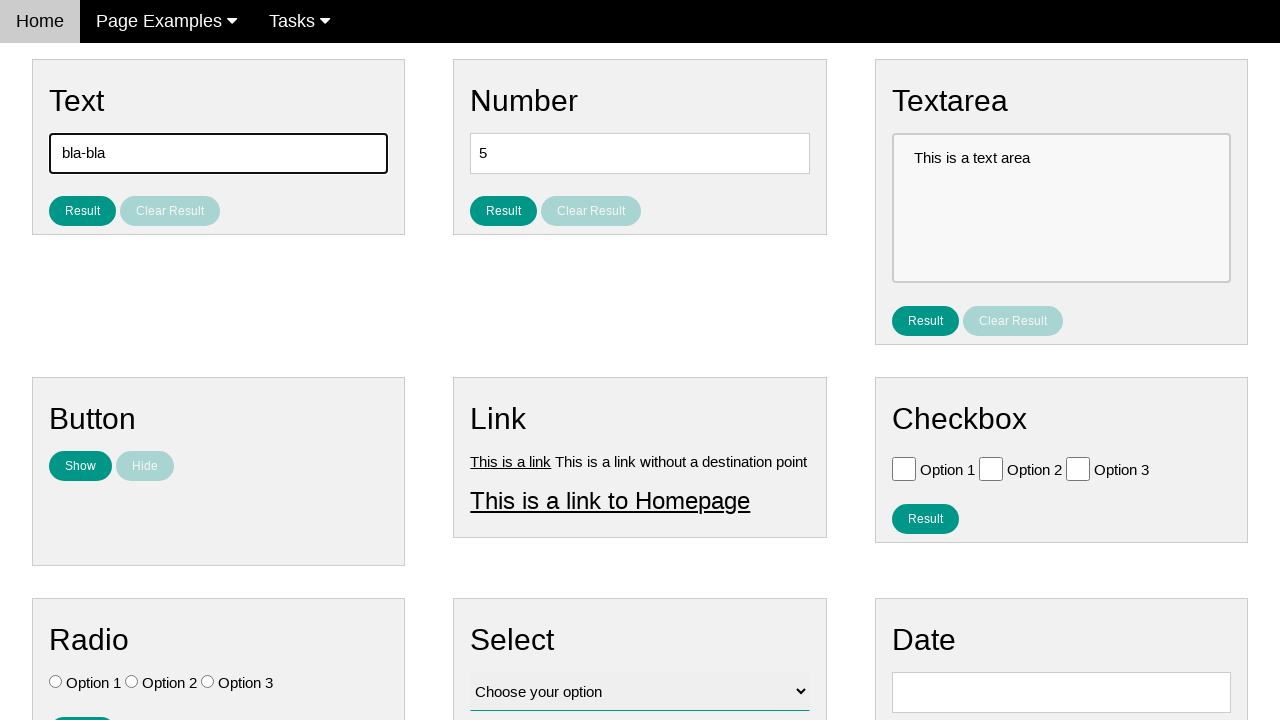